Tests that the About Us page displays company information content such as mission, vision, or values.

Starting URL: https://egundem.com/hakkimizda

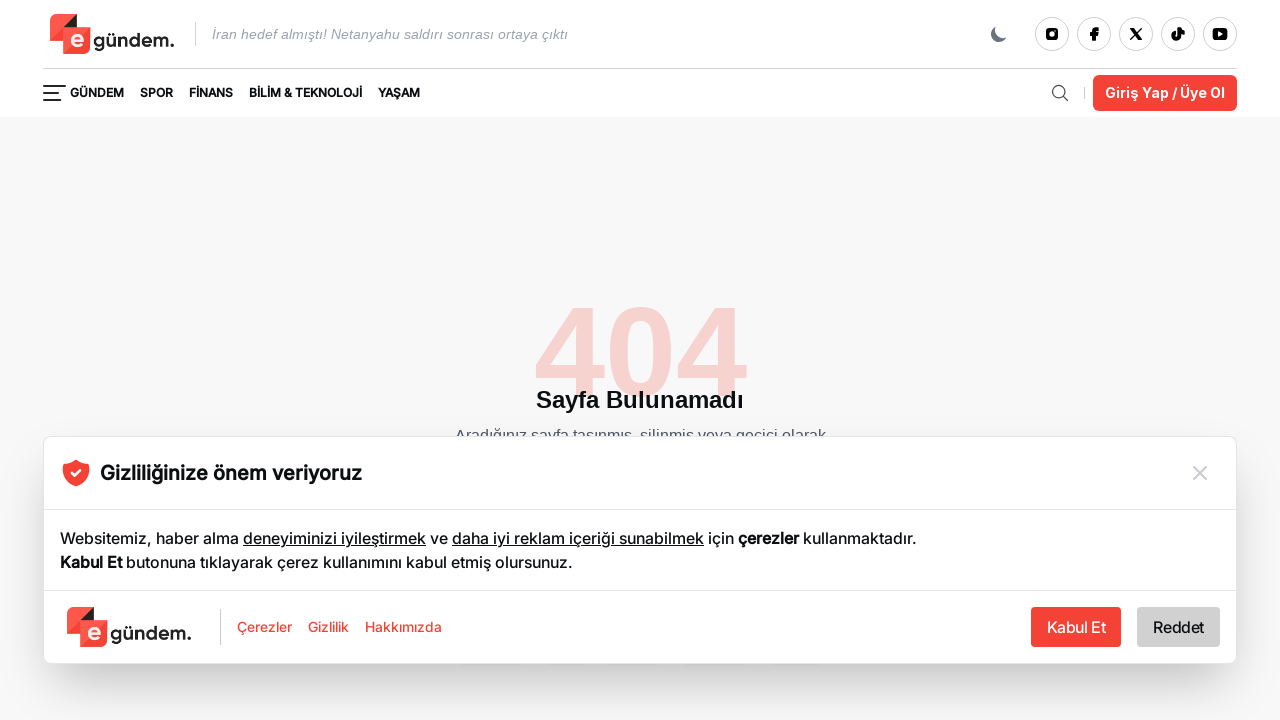

Waited for content sections (section, article, p) to be visible on About Us page
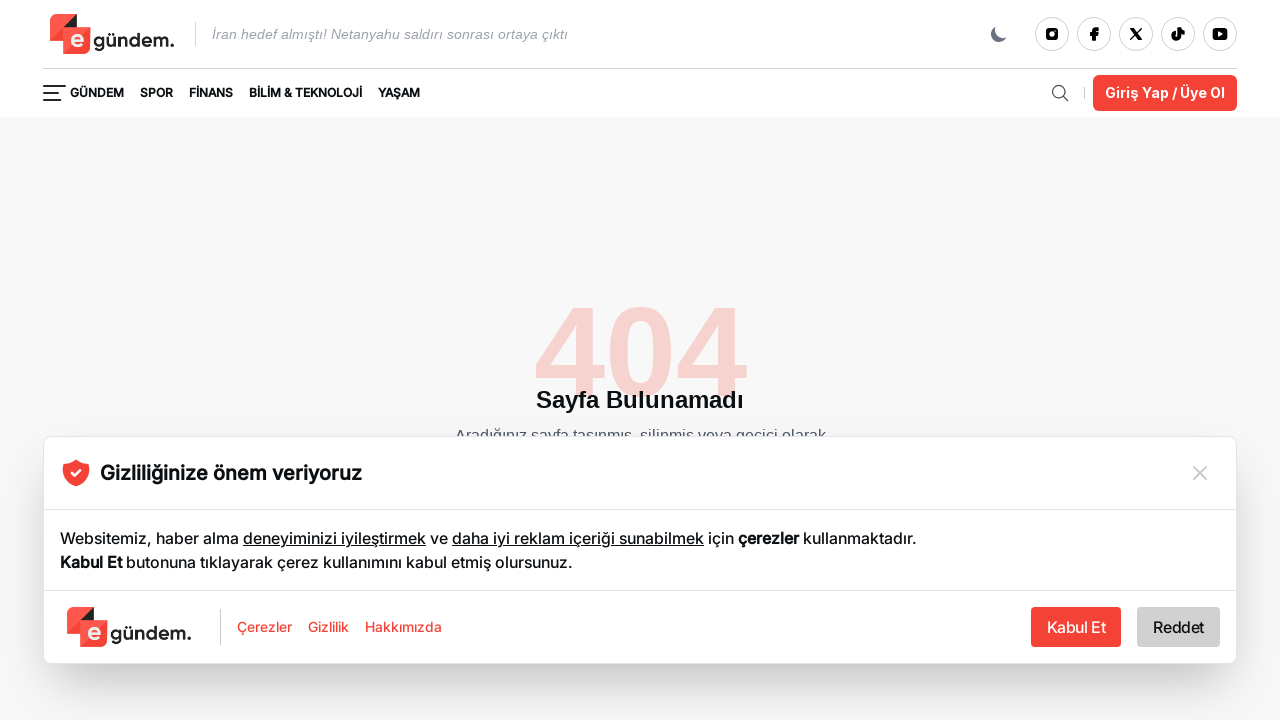

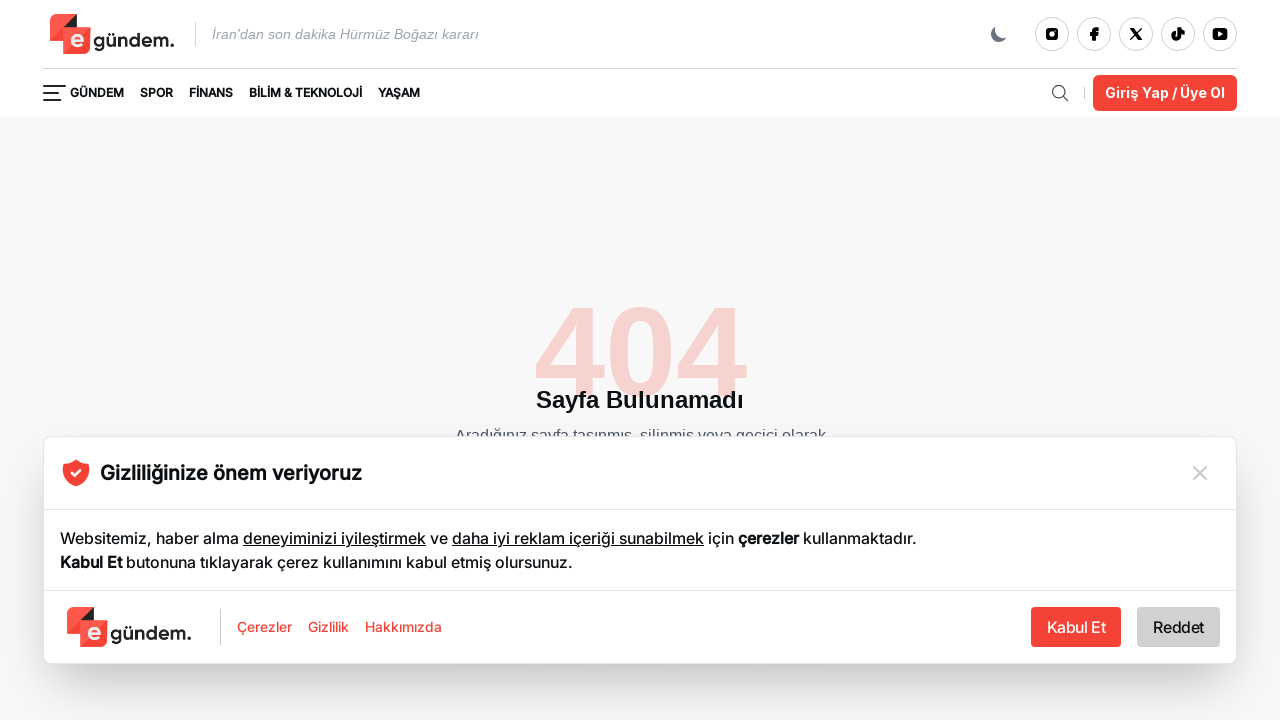